Tests clicking a link that opens in a new tab and verifies navigation to the target page

Starting URL: http://www.tagindex.com/html_tag/link/a_target.html

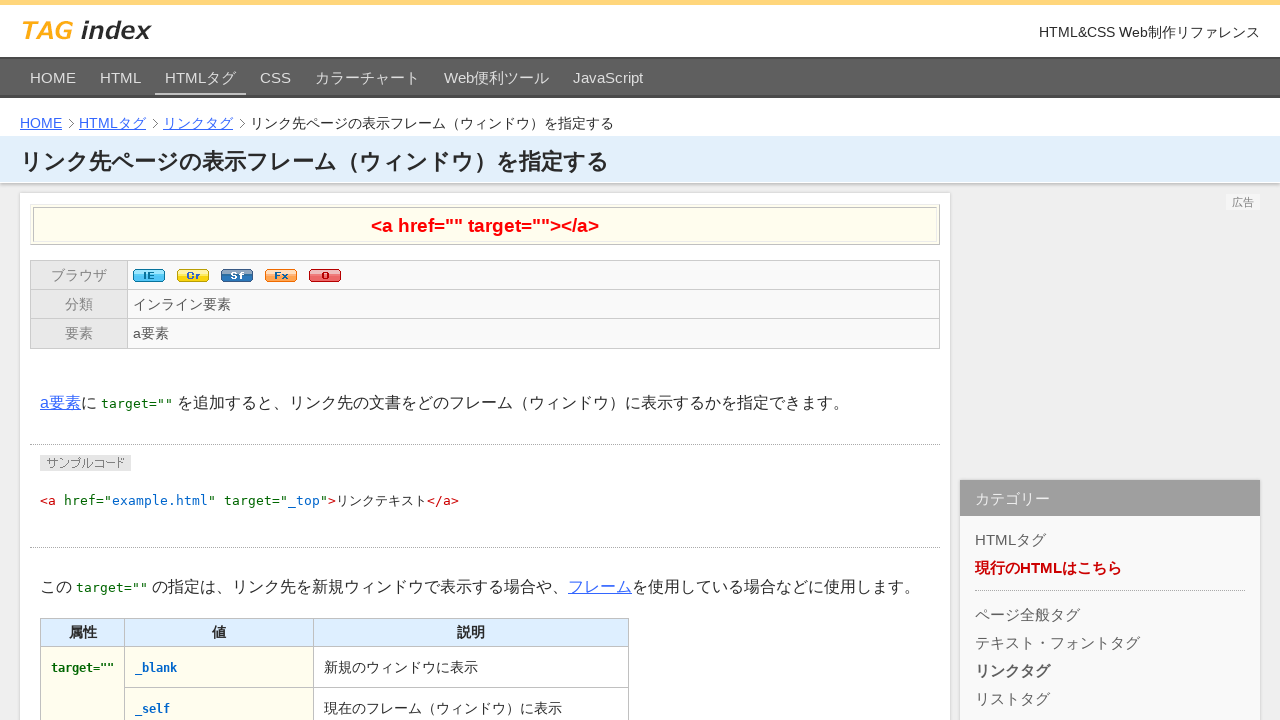

Clicked link that opens in new tab and captured new page at (173, 360) on a[href="target_example.html"]
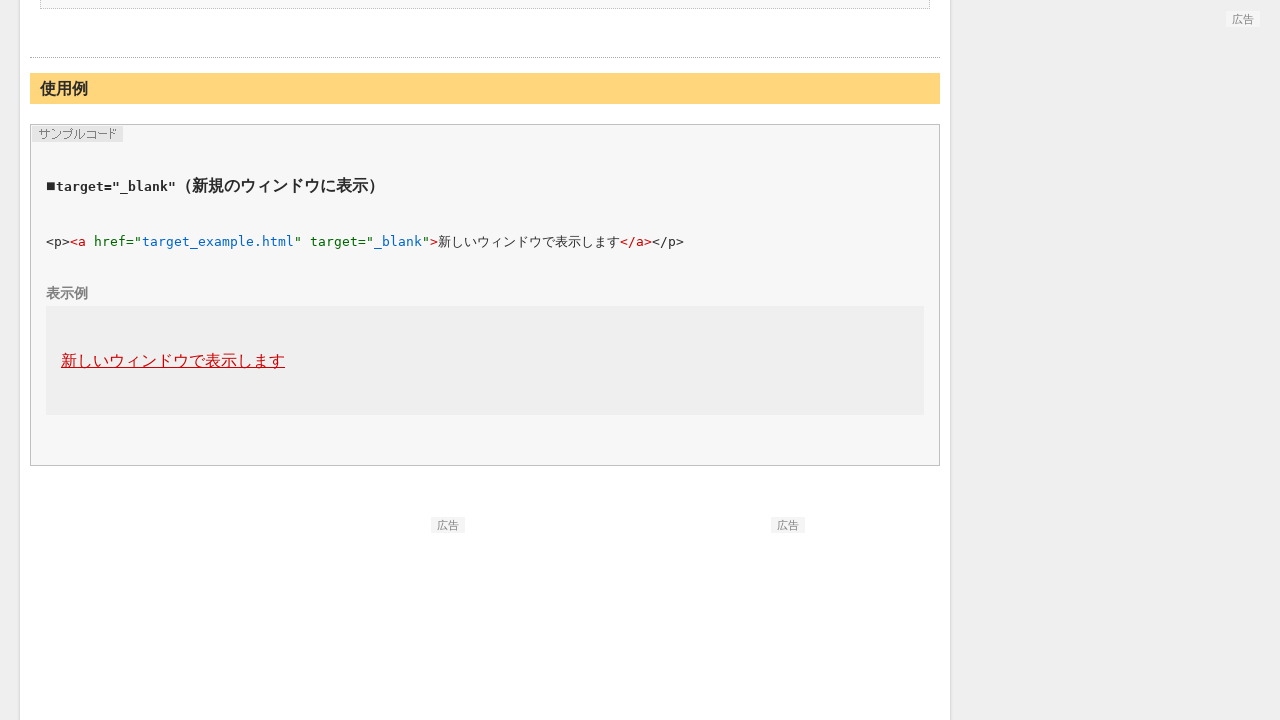

New page finished loading
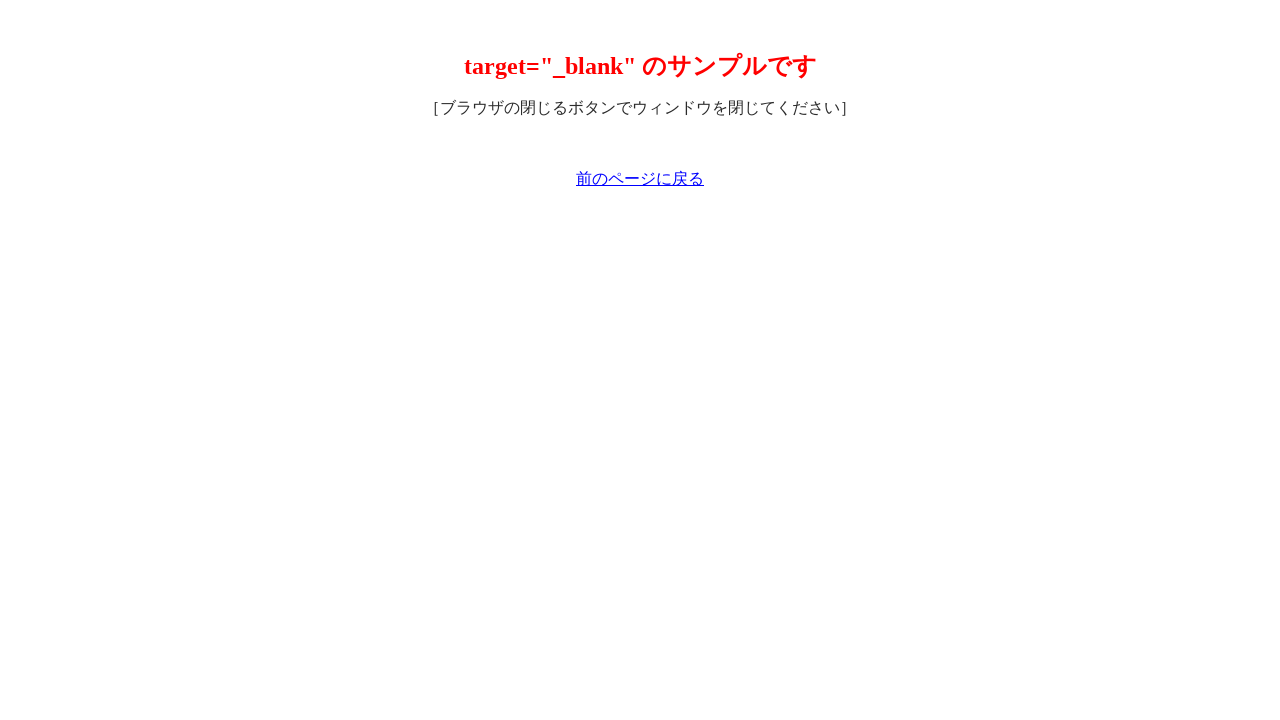

Verified new page URL matches expected target URL
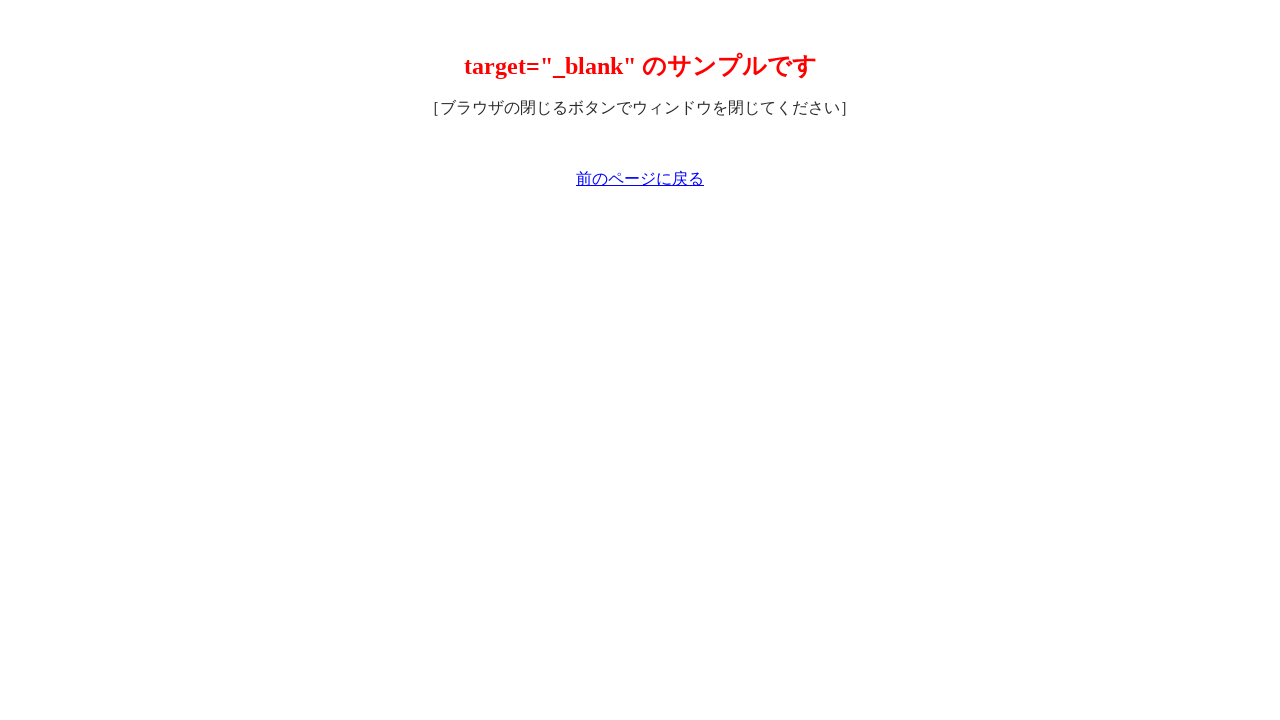

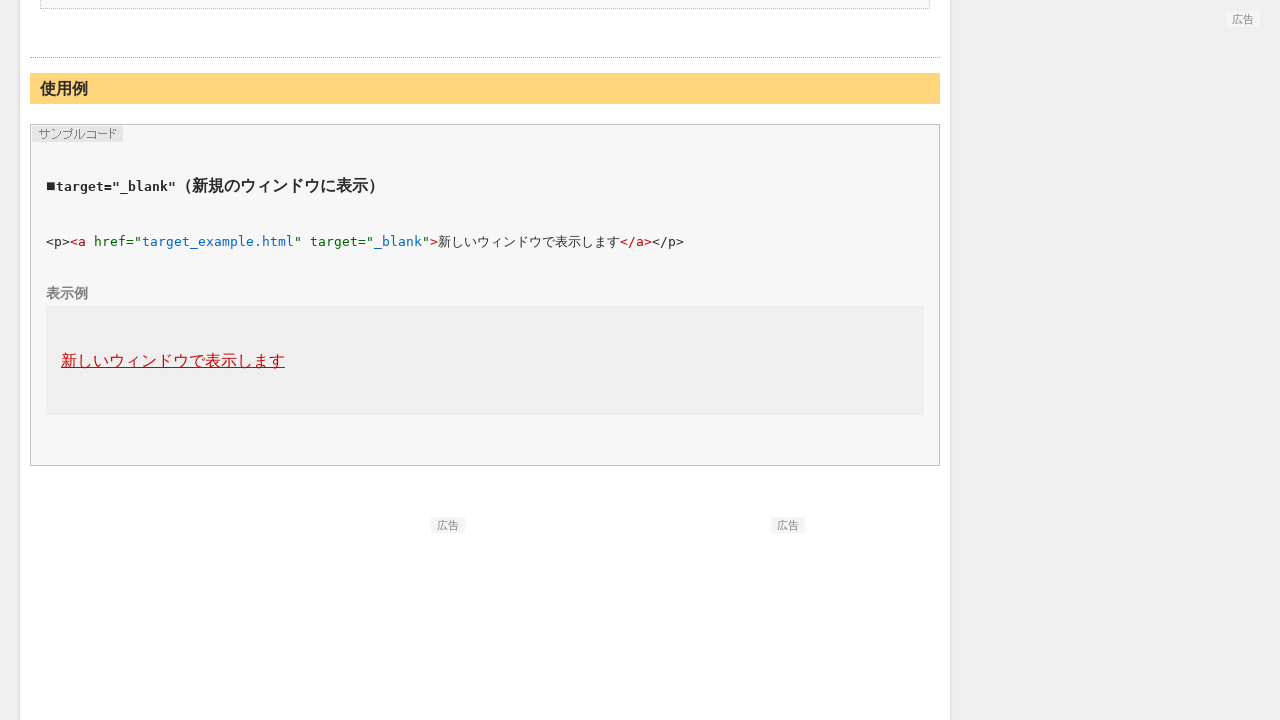